Tests various JavaScript alert types on DemoQA including simple alerts, delayed alerts, confirmation dialogs, and prompt dialogs with user input

Starting URL: https://demoqa.com/

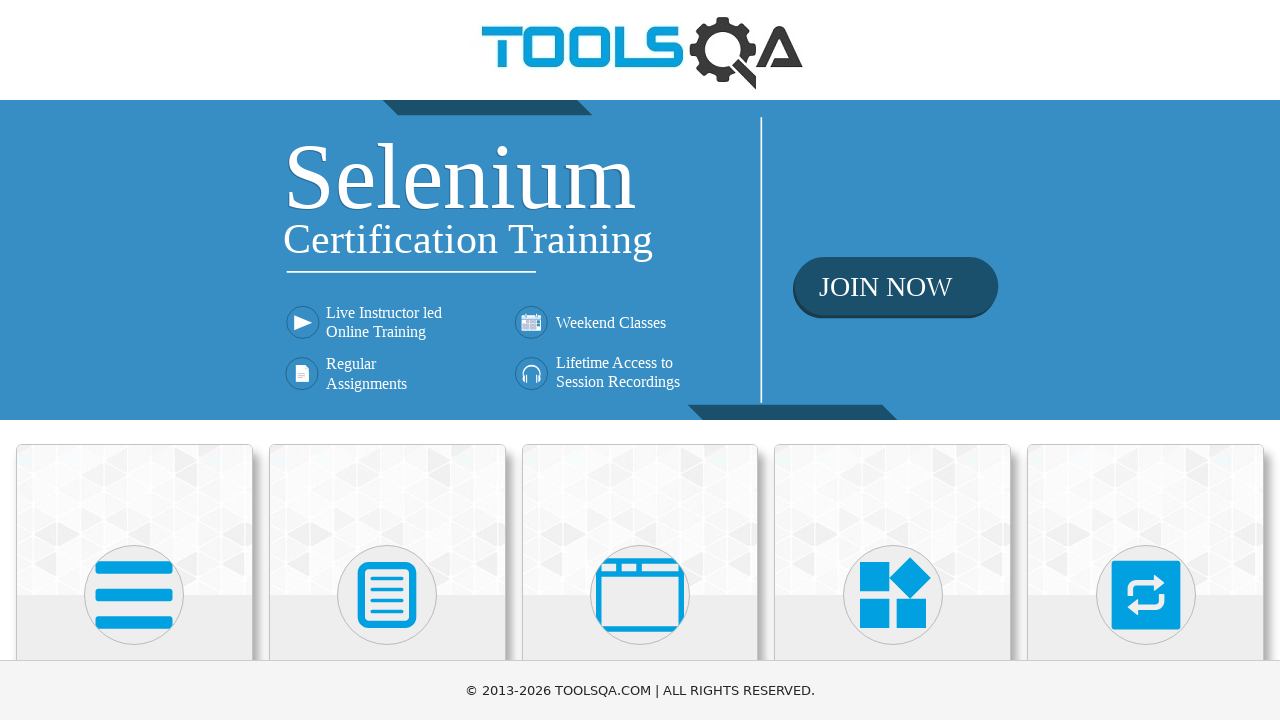

Scrolled down 400 pixels to view alert cards
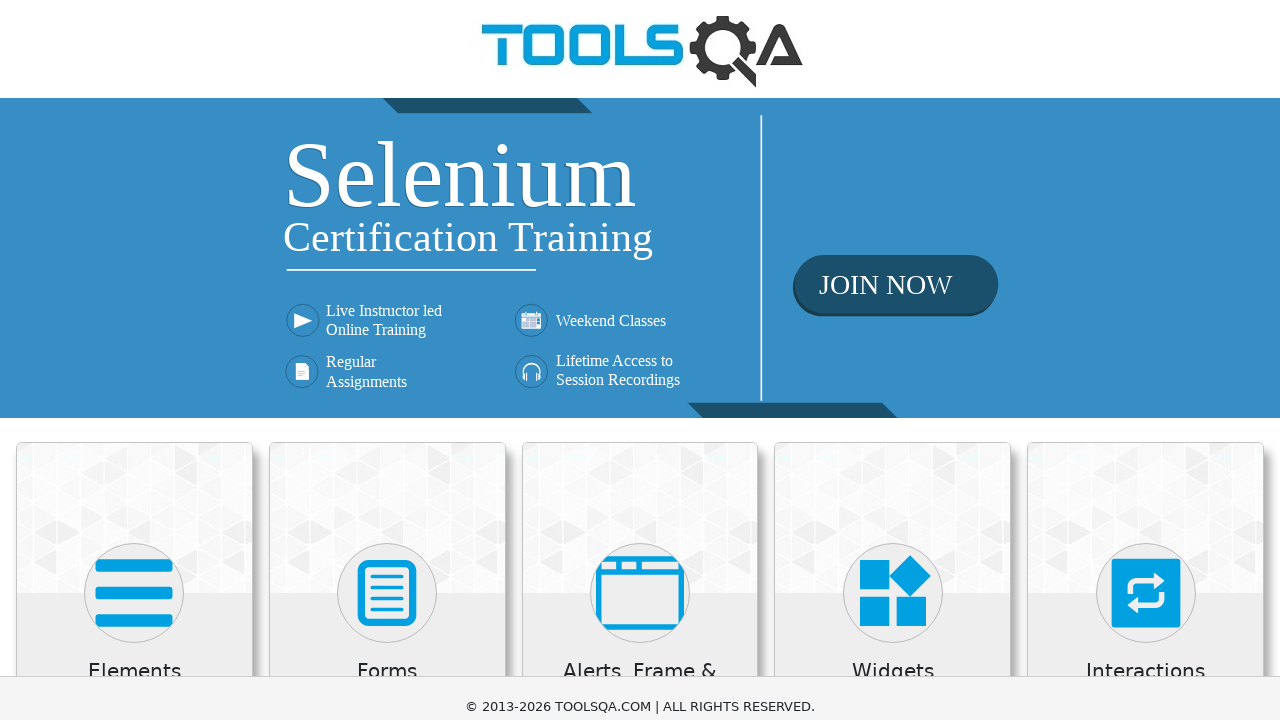

Clicked on 'Alerts, Frame & Windows' card at (640, 285) on xpath=//h5[text()='Alerts, Frame & Windows']
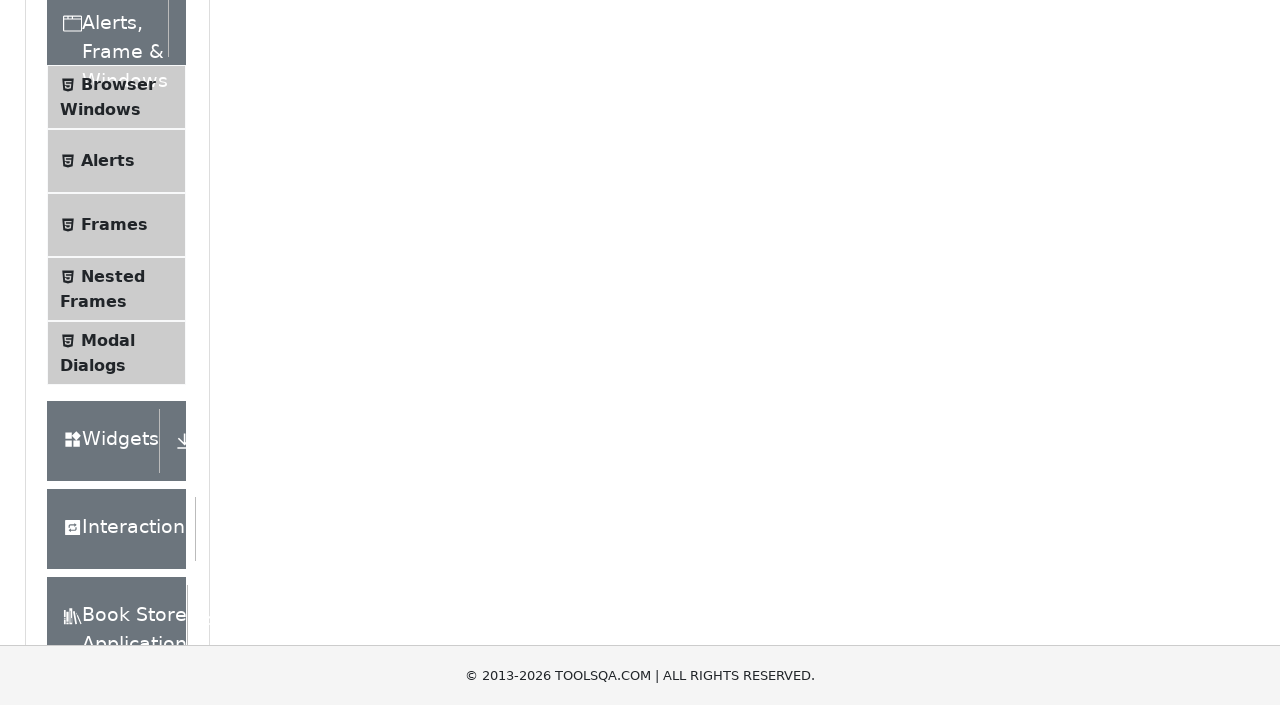

Clicked on 'Alerts' menu item at (108, 176) on xpath=//span[text()='Alerts']
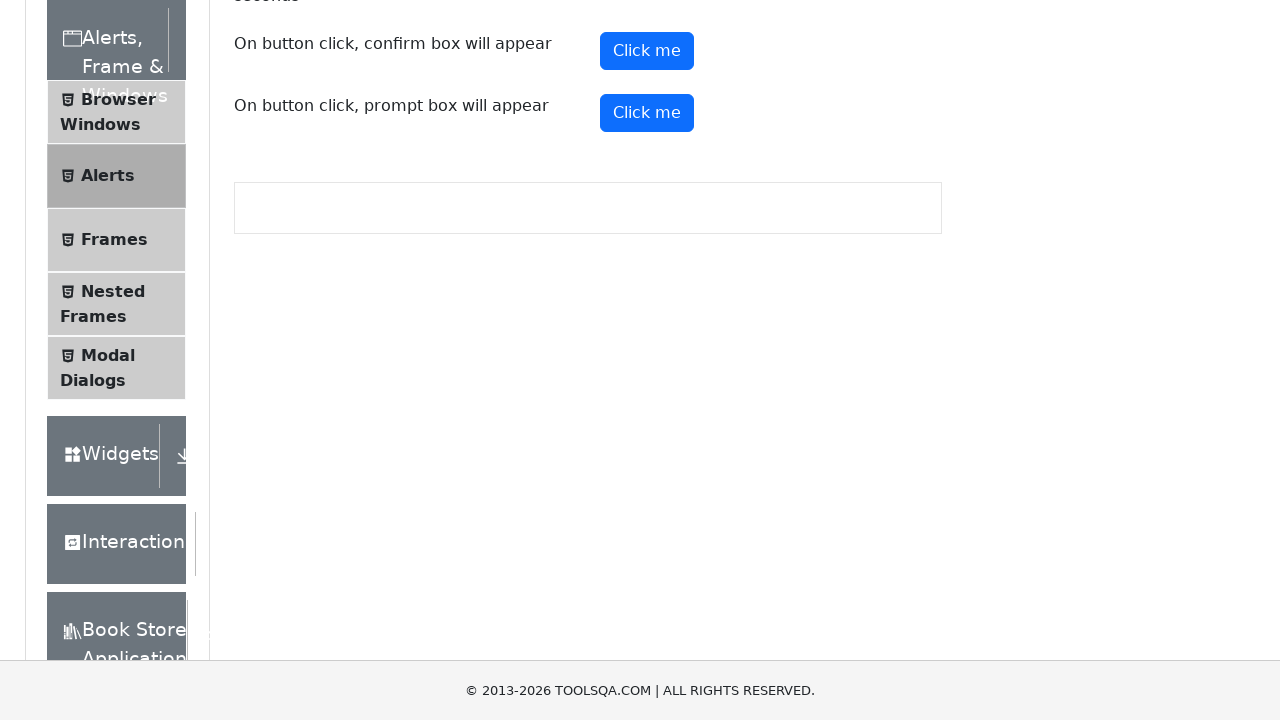

Clicked button to trigger simple alert at (647, 242) on #alertButton
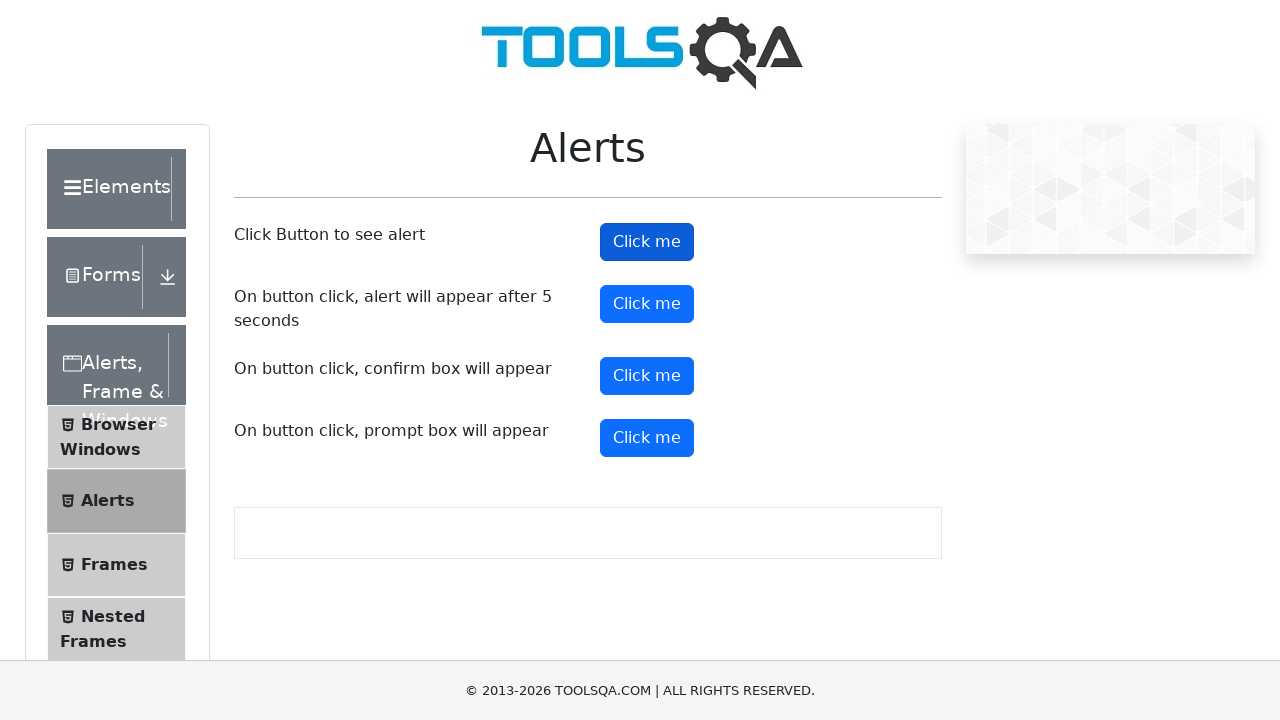

Handled and accepted simple alert dialog
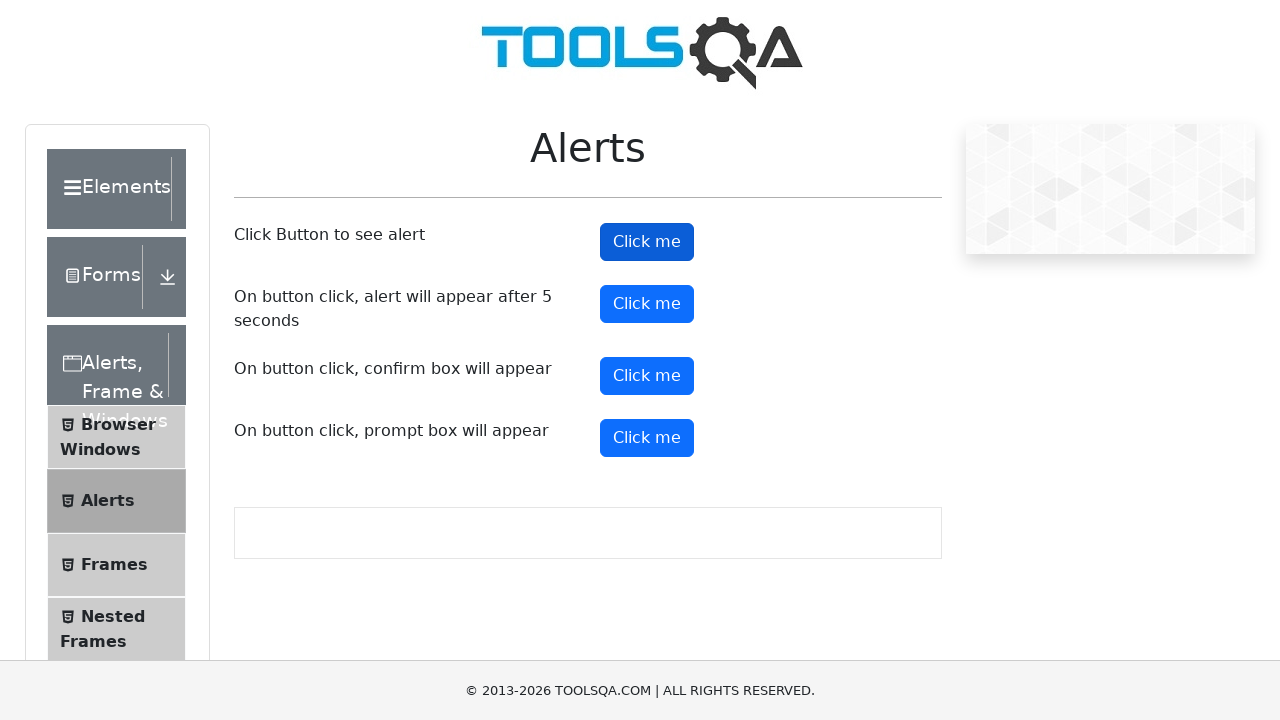

Clicked button to trigger 5-second delayed alert at (647, 304) on #timerAlertButton
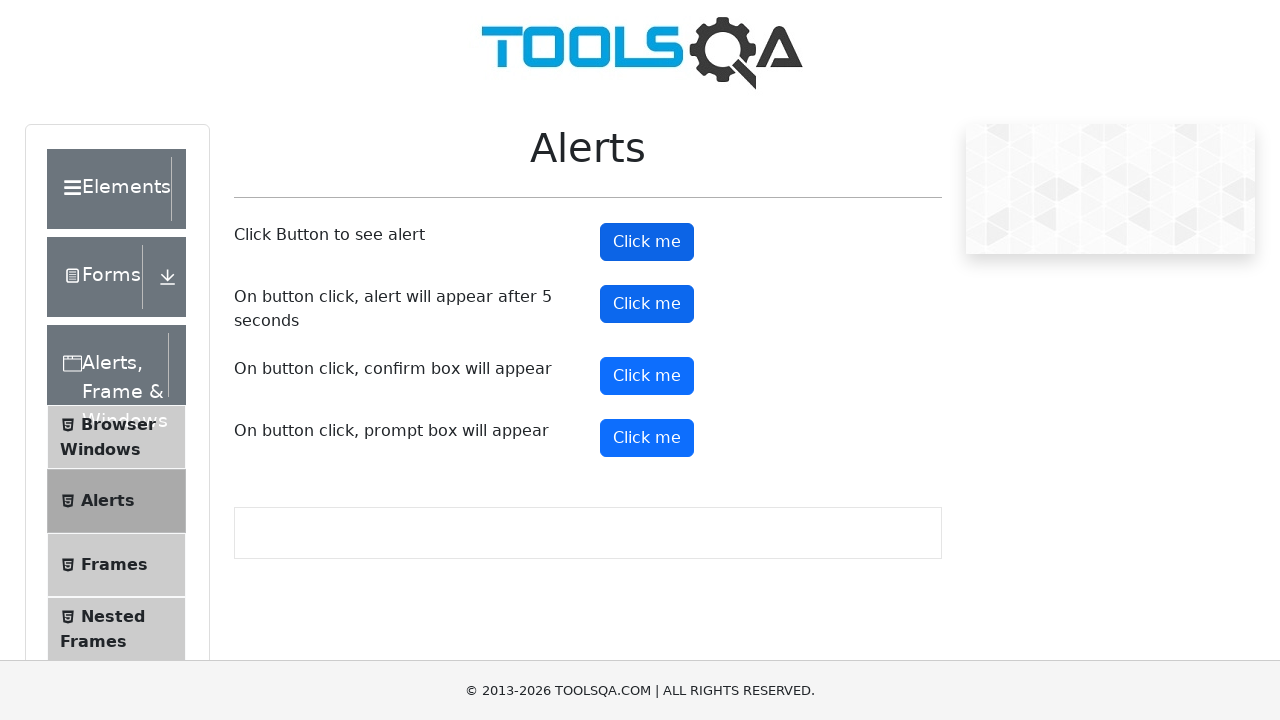

Waited for and accepted delayed alert after 6-second timeout
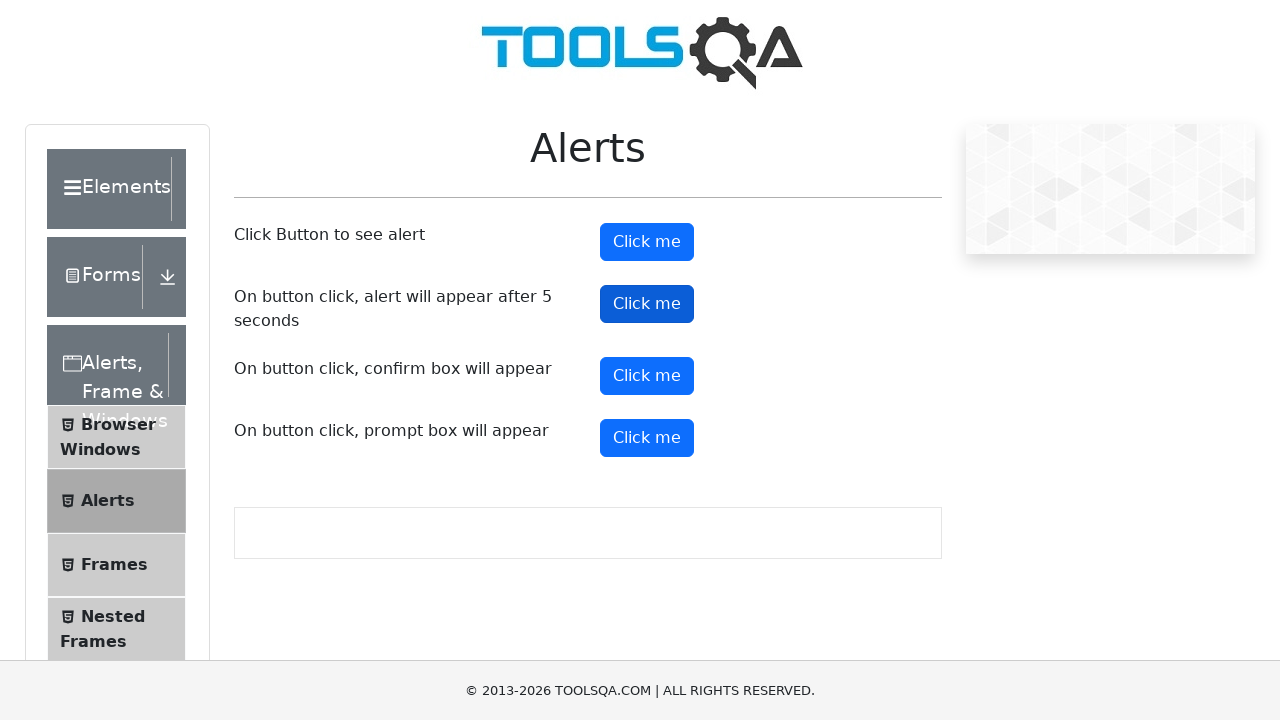

Clicked button to trigger confirmation dialog at (647, 376) on #confirmButton
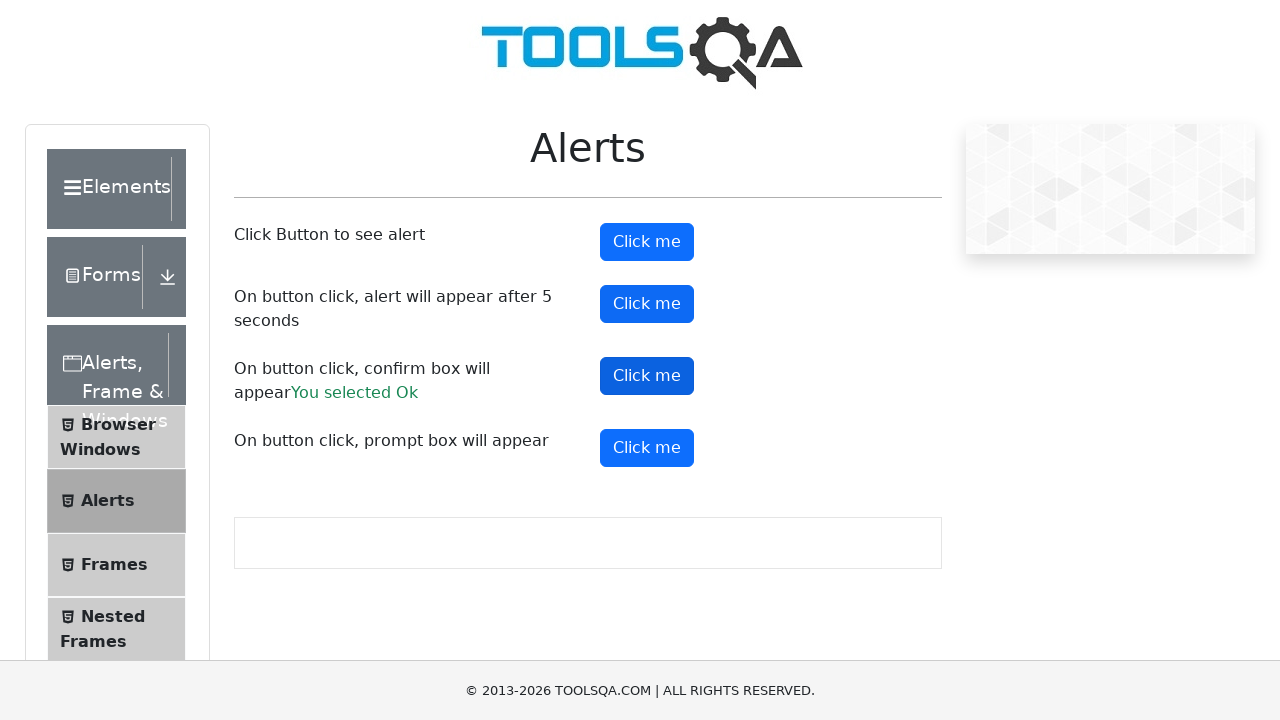

Dismissed confirmation dialog
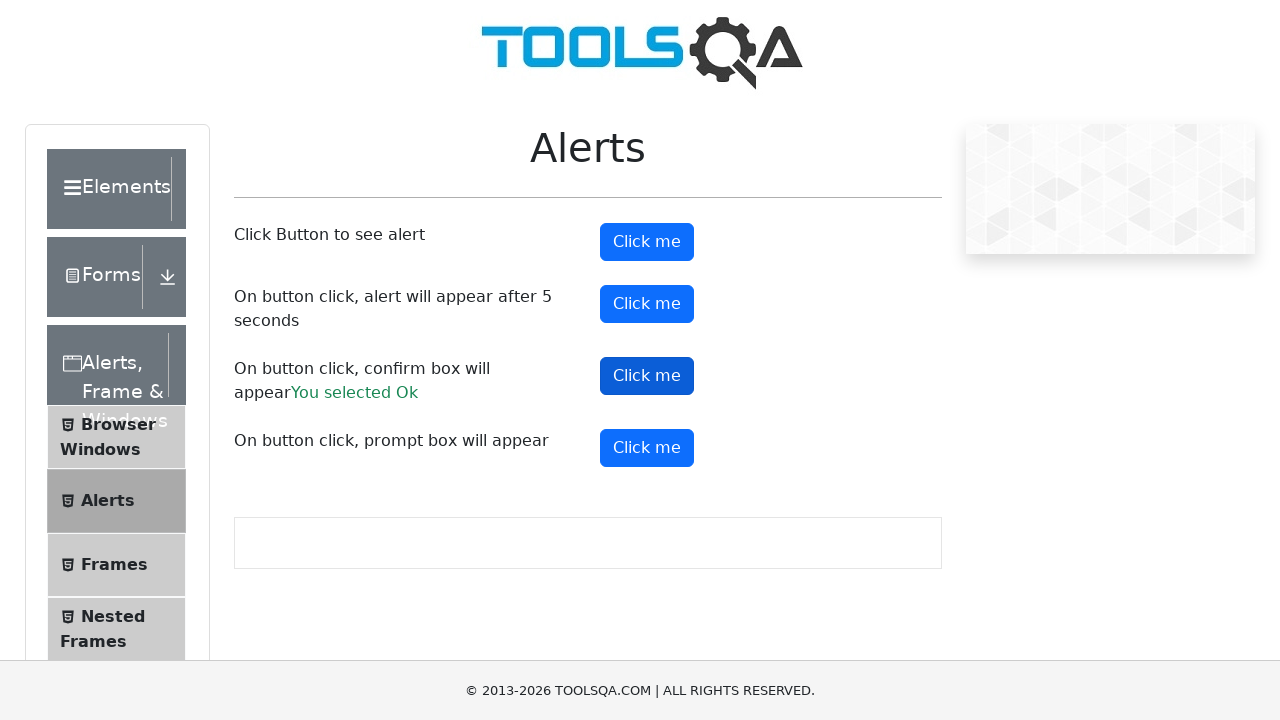

Clicked button to trigger prompt dialog at (647, 448) on #promtButton
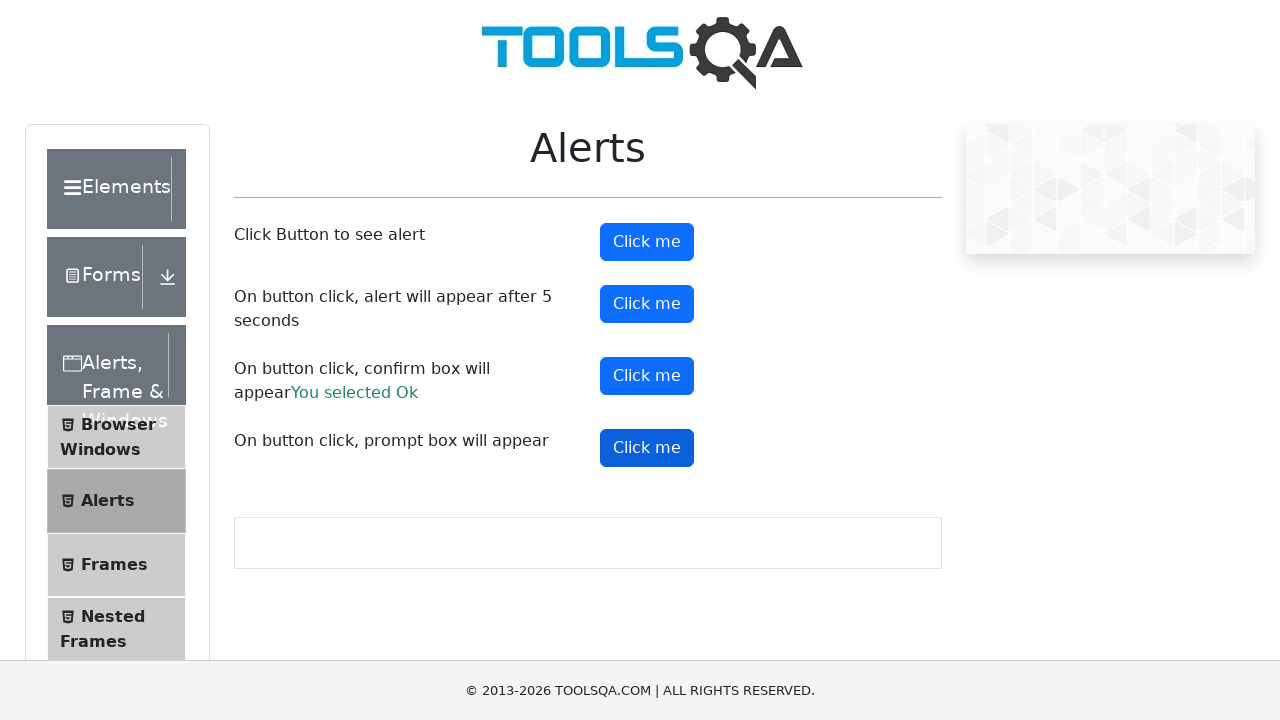

Entered text 'Hello Test User' in prompt dialog and accepted
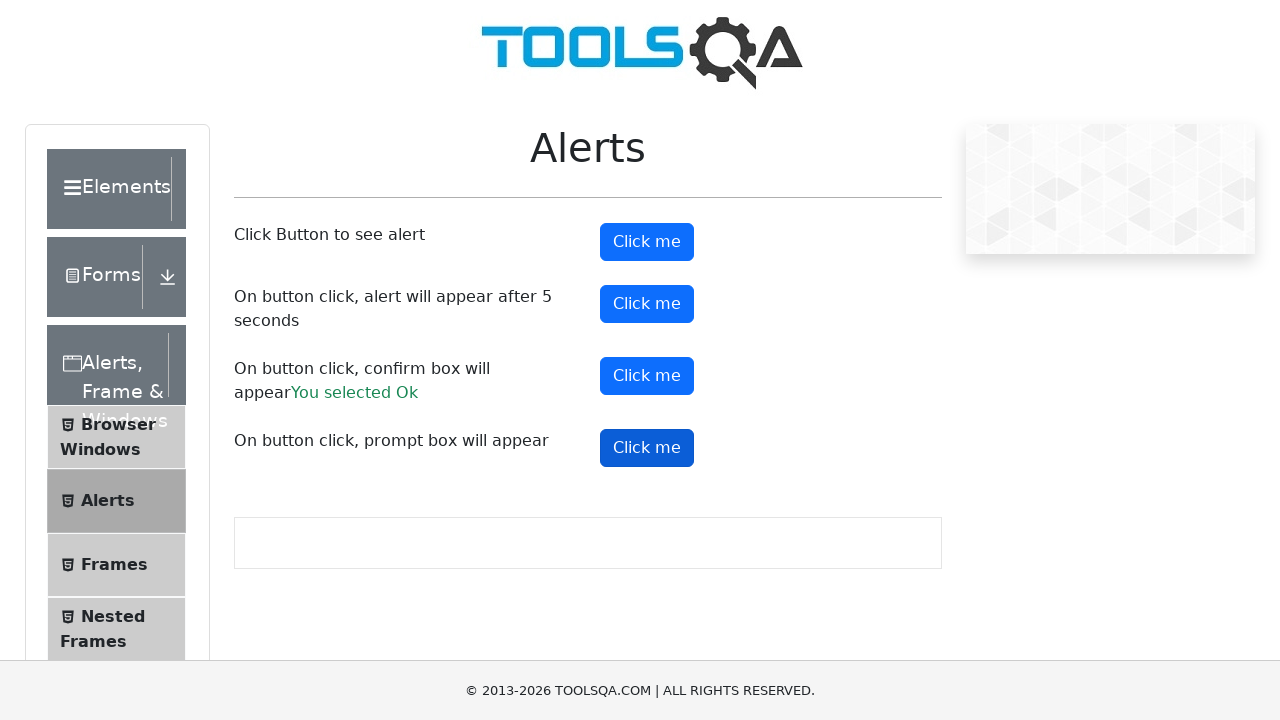

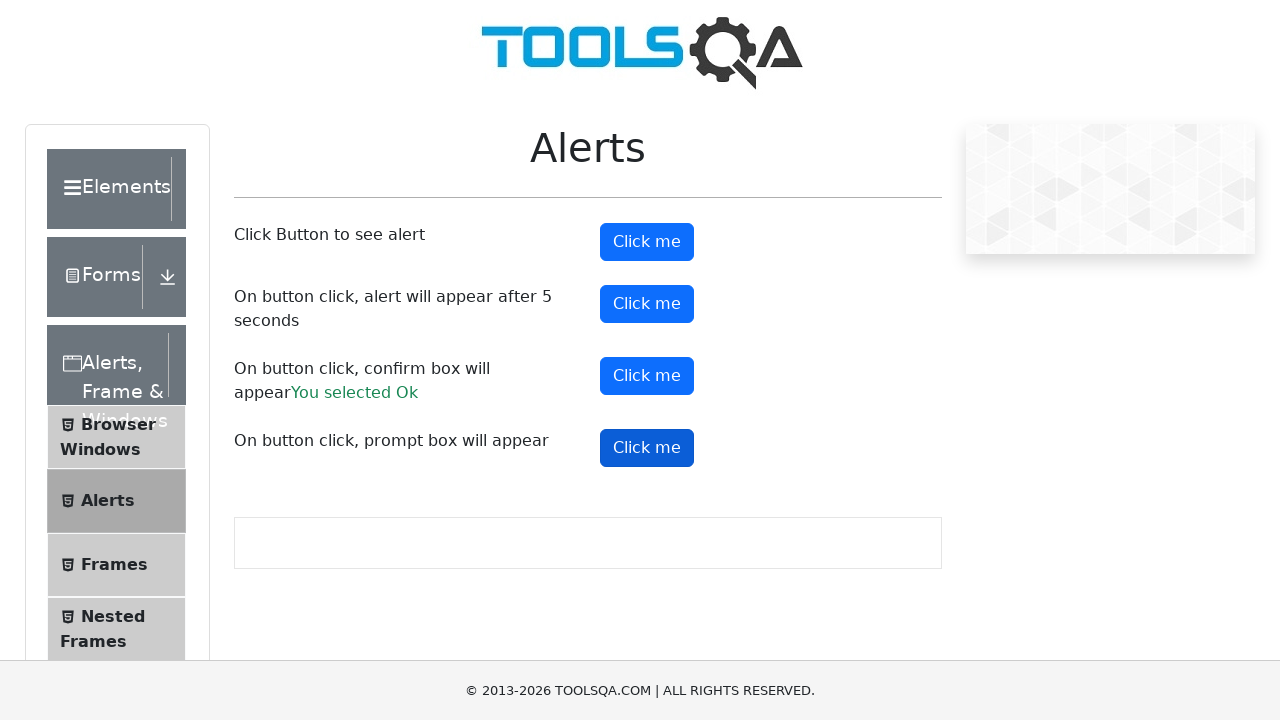